Navigates to Rahul Shetty Academy's Selenium Practice page. This appears to be a template/placeholder test for calendar handling that has no actual calendar interactions implemented.

Starting URL: https://rahulshettyacademy.com/seleniumPractise

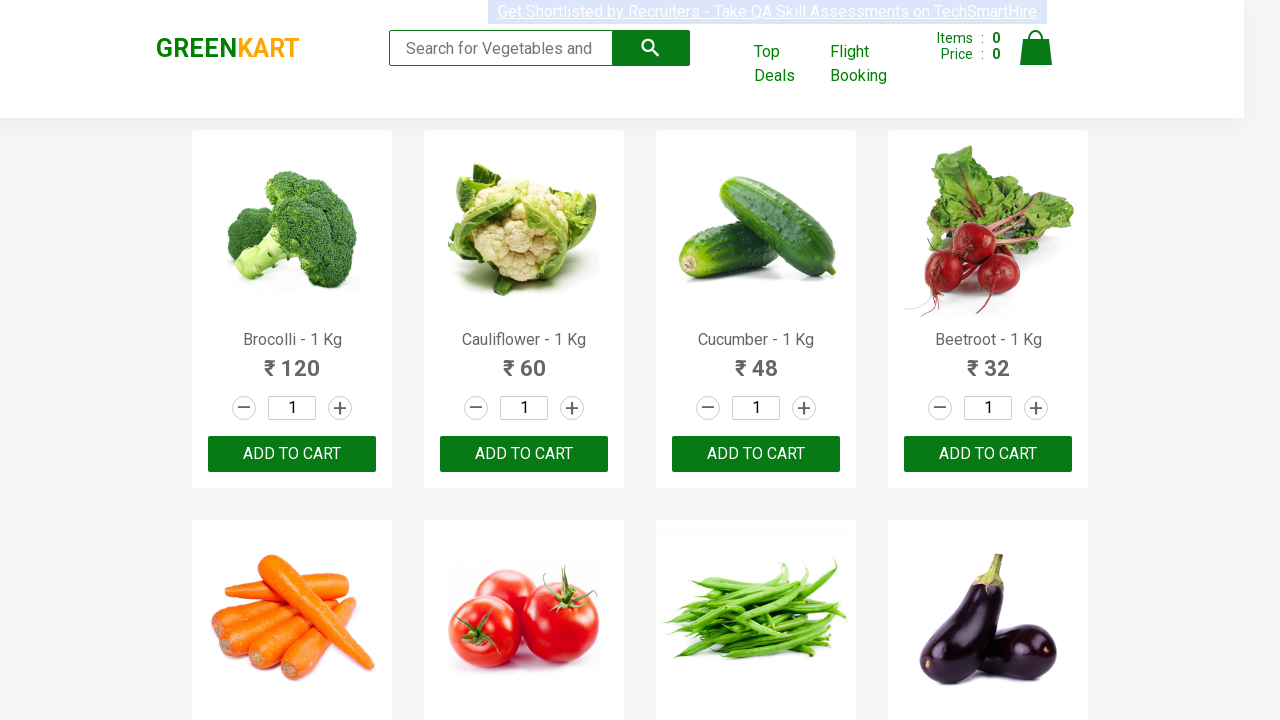

Page DOM content loaded
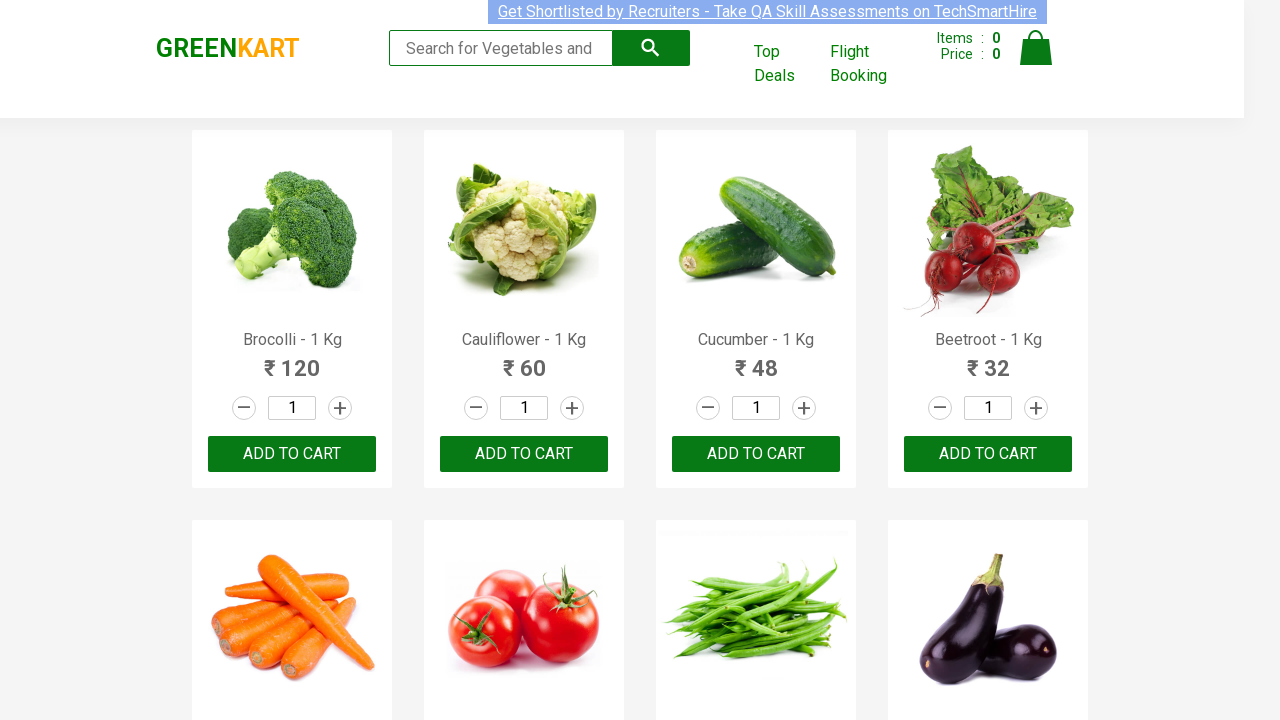

Verified presence of brand element on Rahul Shetty Academy's Selenium Practice page
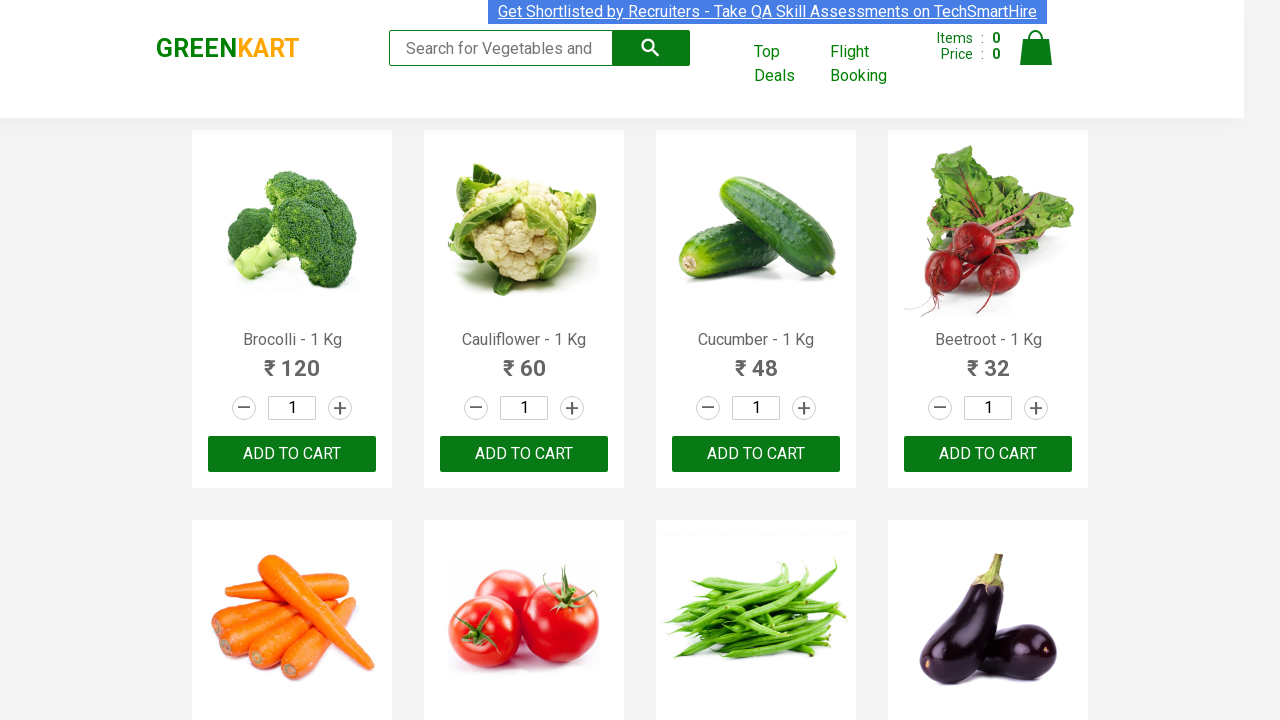

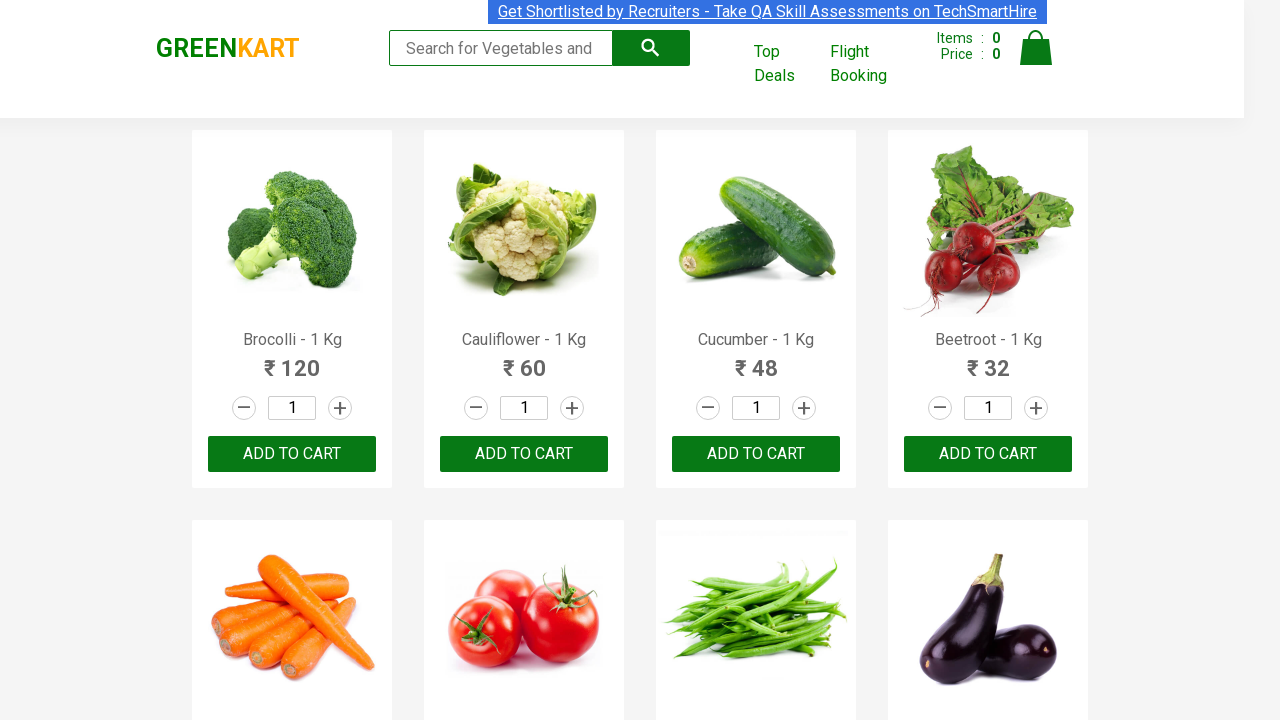